Tests keyboard and mouse input by filling a name field and clicking a button on the Formy project demo page

Starting URL: https://formy-project.herokuapp.com/keypress

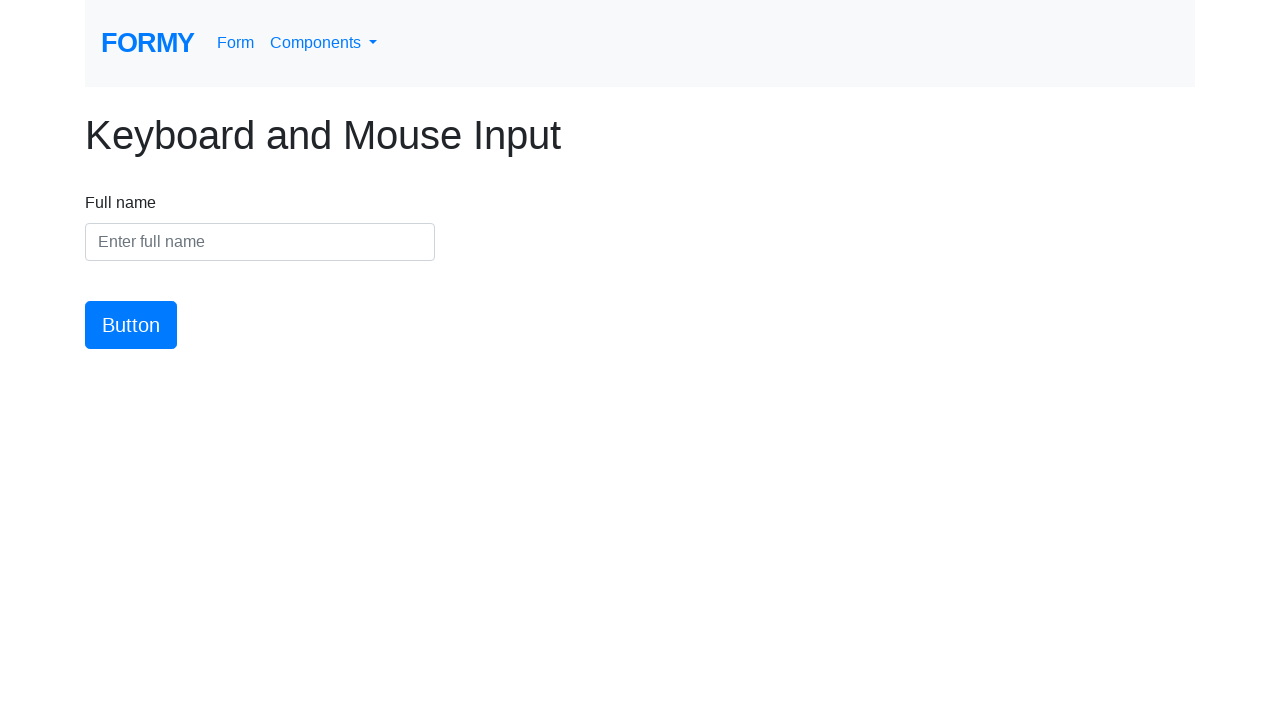

Clicked on the name field to focus it at (260, 242) on #name
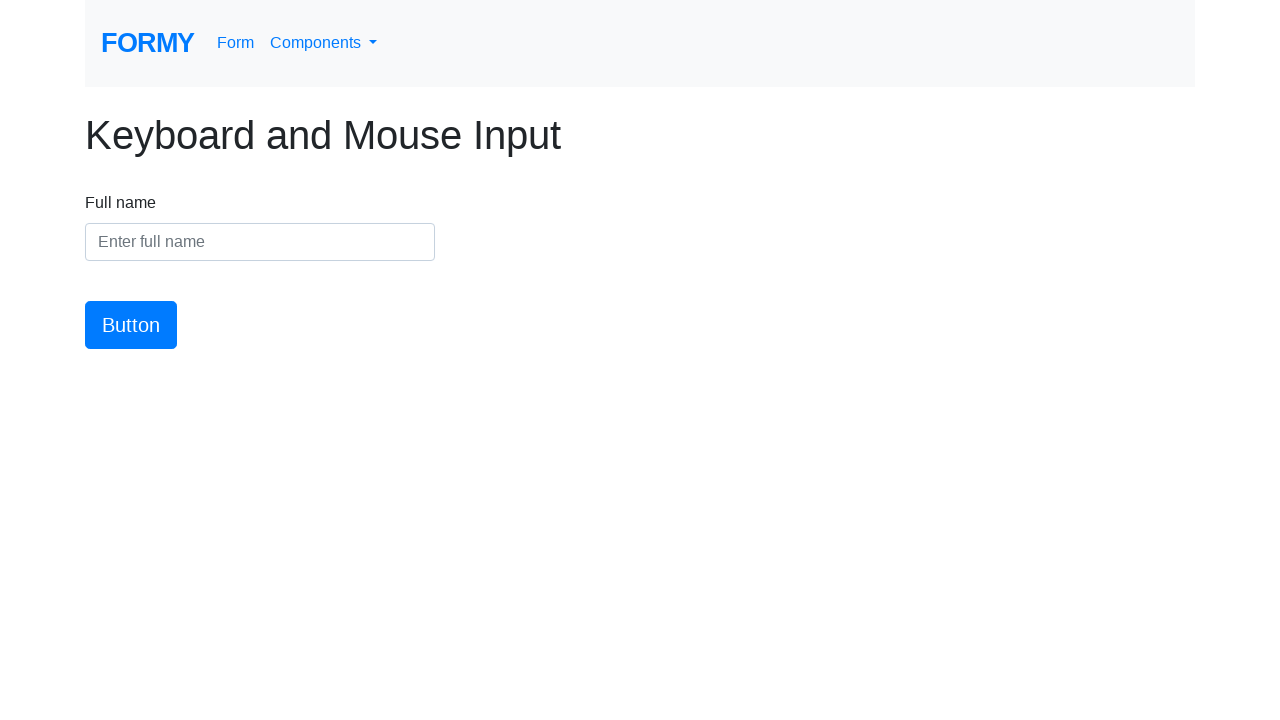

Filled name field with 'Ricky' on #name
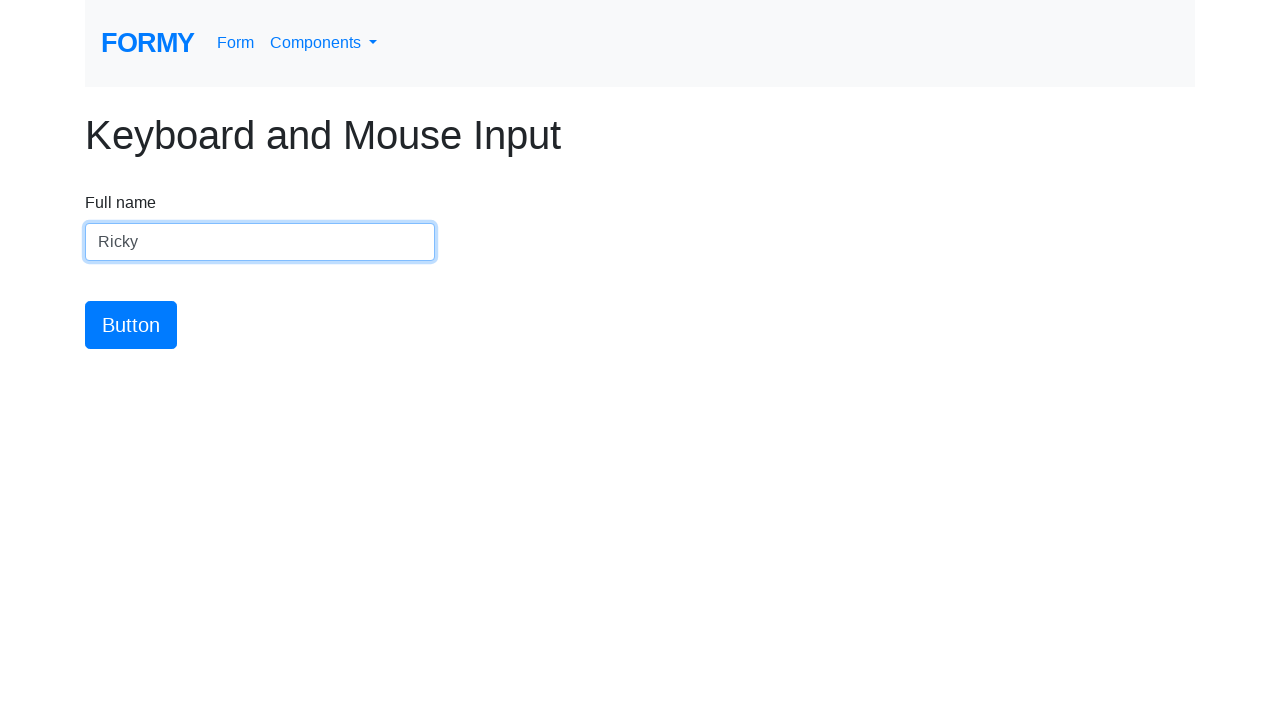

Clicked the submit button at (131, 325) on #button
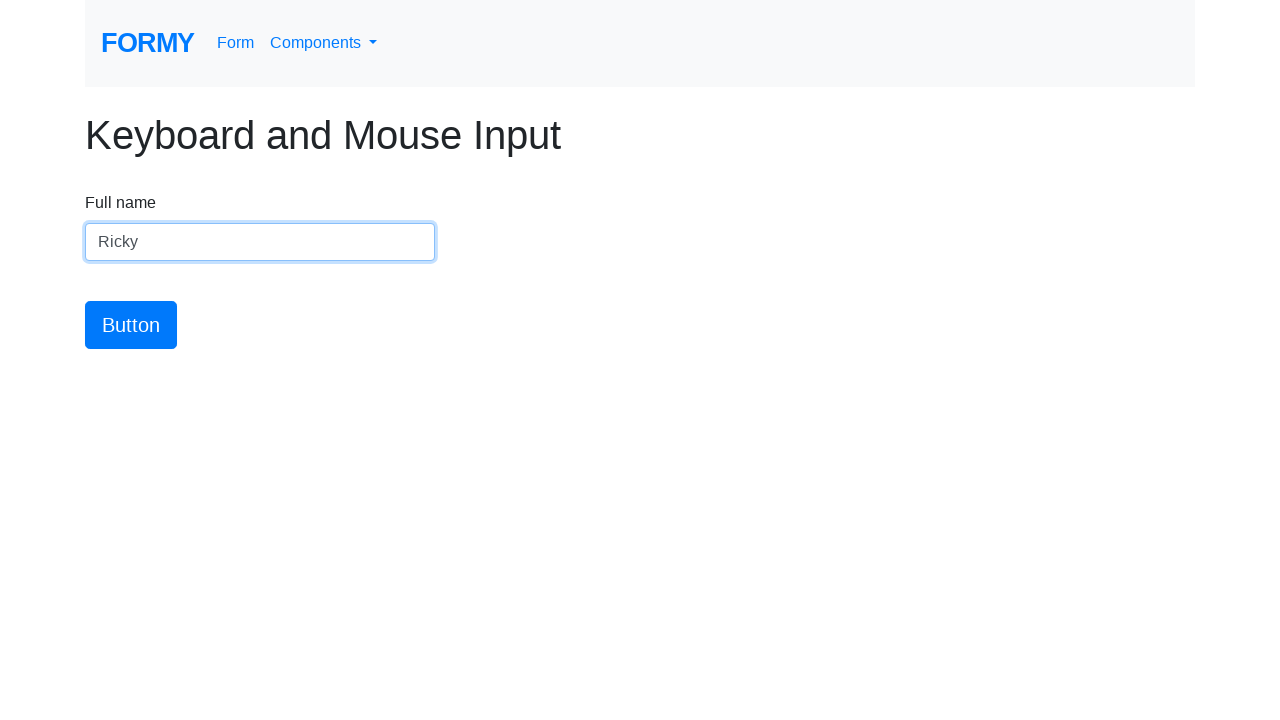

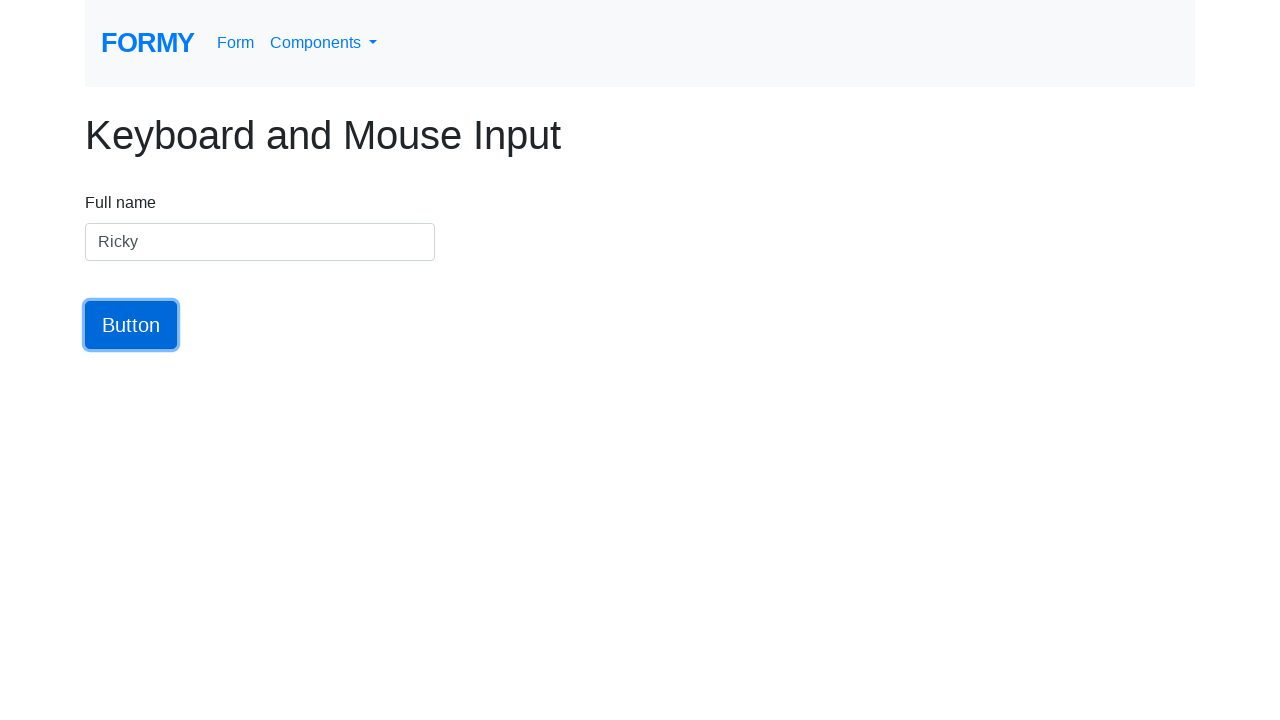